Tests the 7-character validation form with valid 7-digit numeric input "2121920" and verifies the validation message shows "Valid Value"

Starting URL: https://testpages.eviltester.com/styled/apps/7charval/simple7charvalidation.html

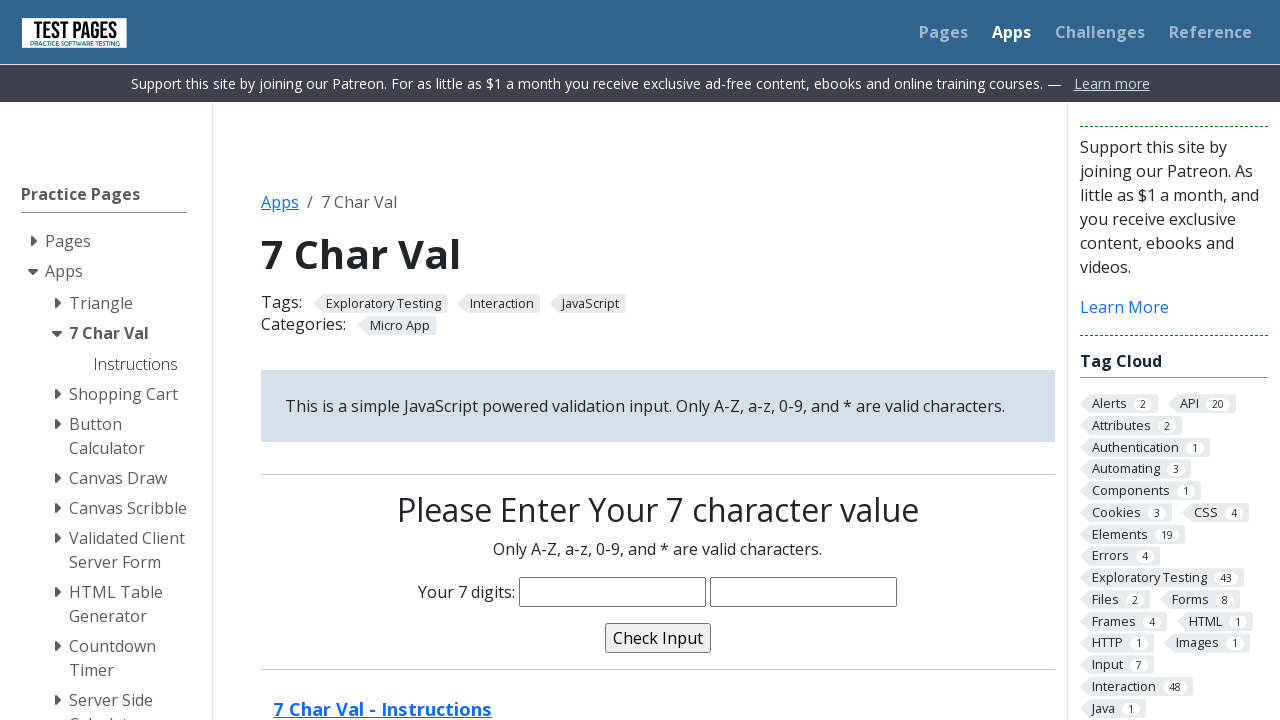

Filled characters field with valid 7-digit numeric input '2121920' on input[name='characters']
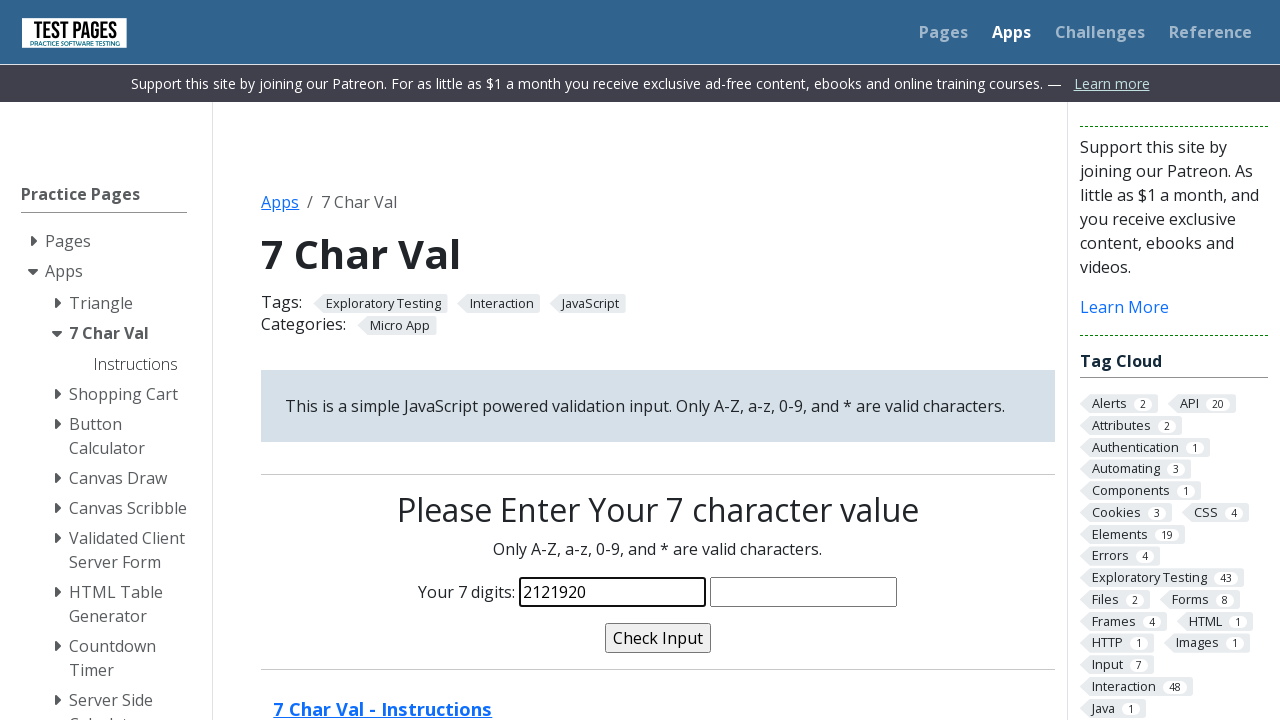

Clicked validate button at (658, 638) on input[name='validate']
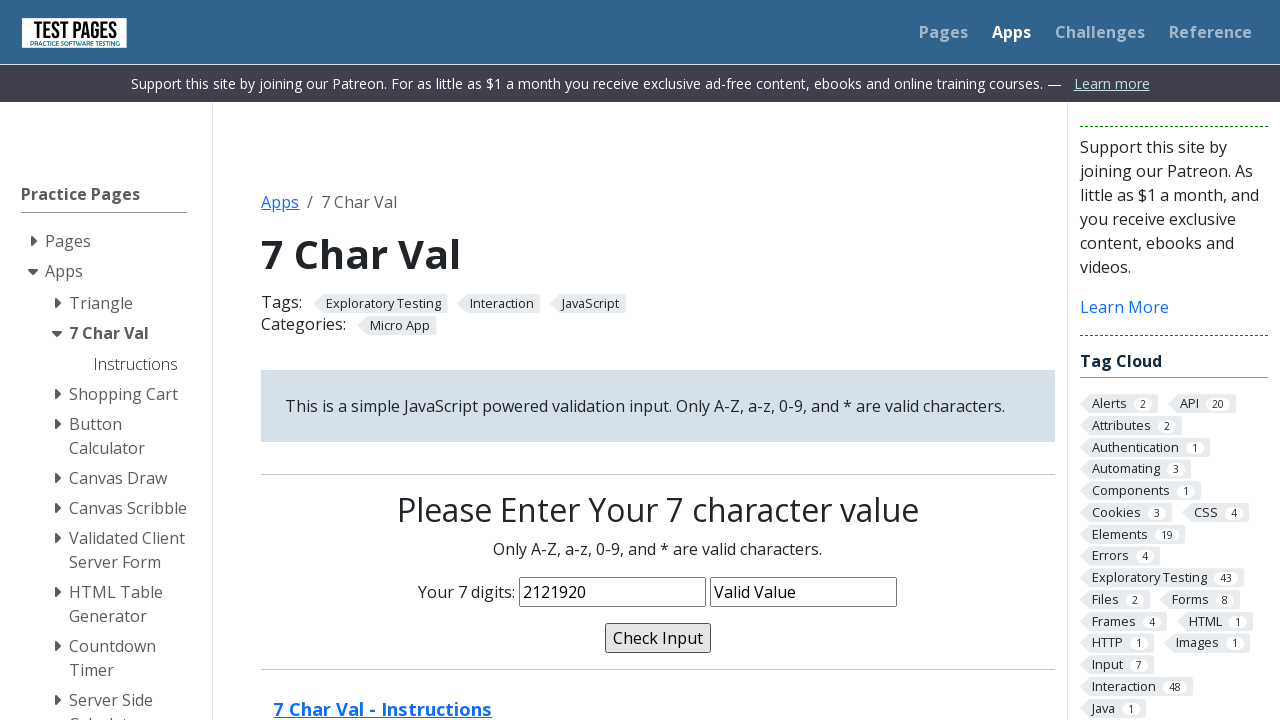

Validation message confirmed to show 'Valid Value'
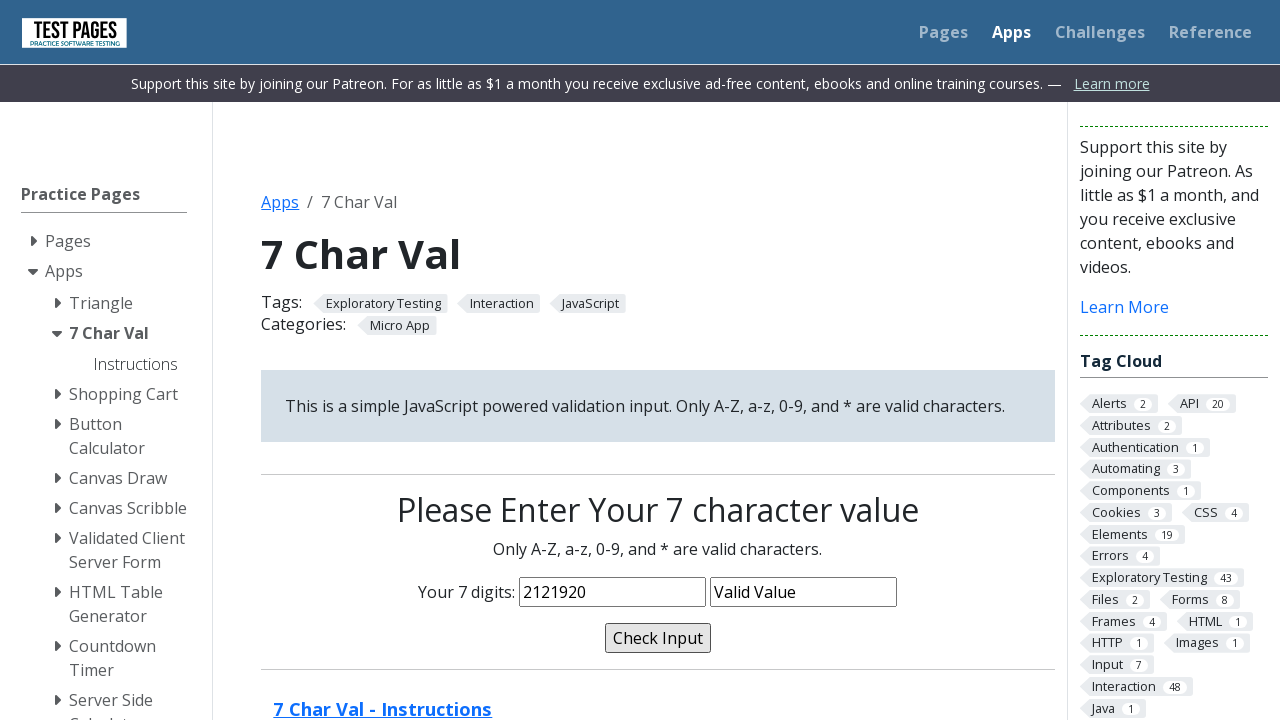

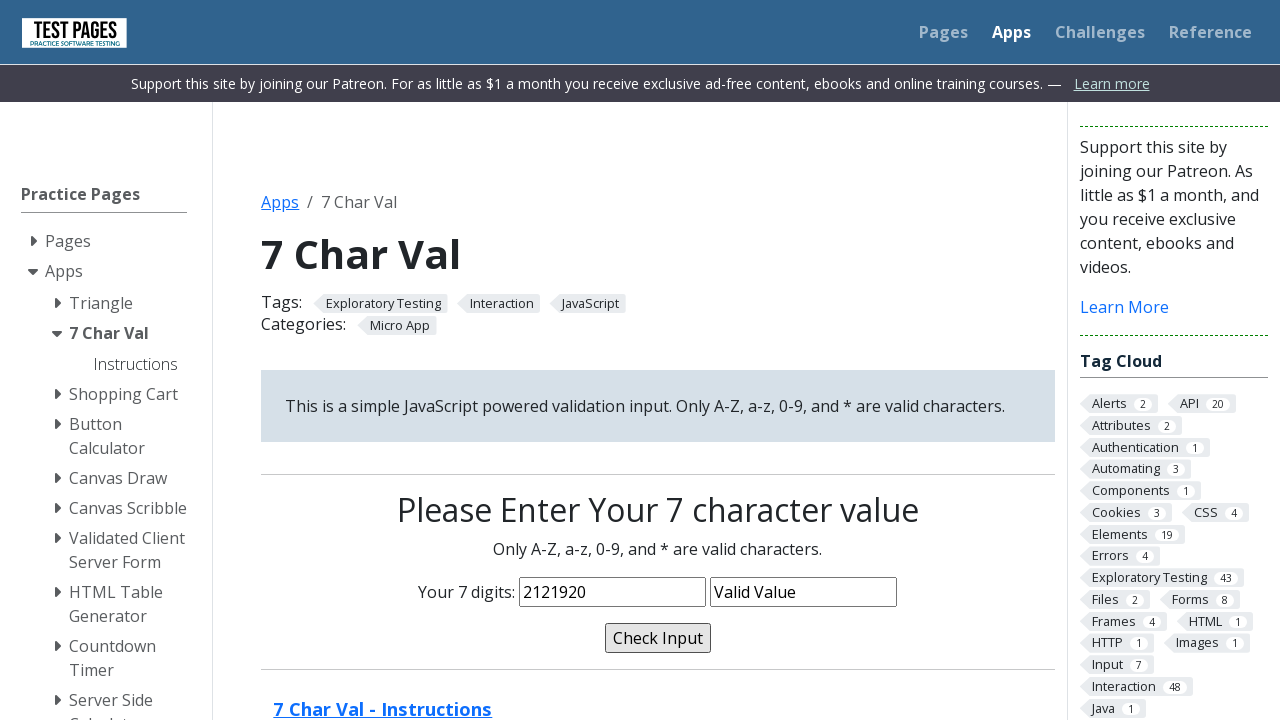